Tests calculator functionality by performing the calculation 6 * 7 + 12 and verifying the result equals 54

Starting URL: https://seleniumbase.io/apps/calculator

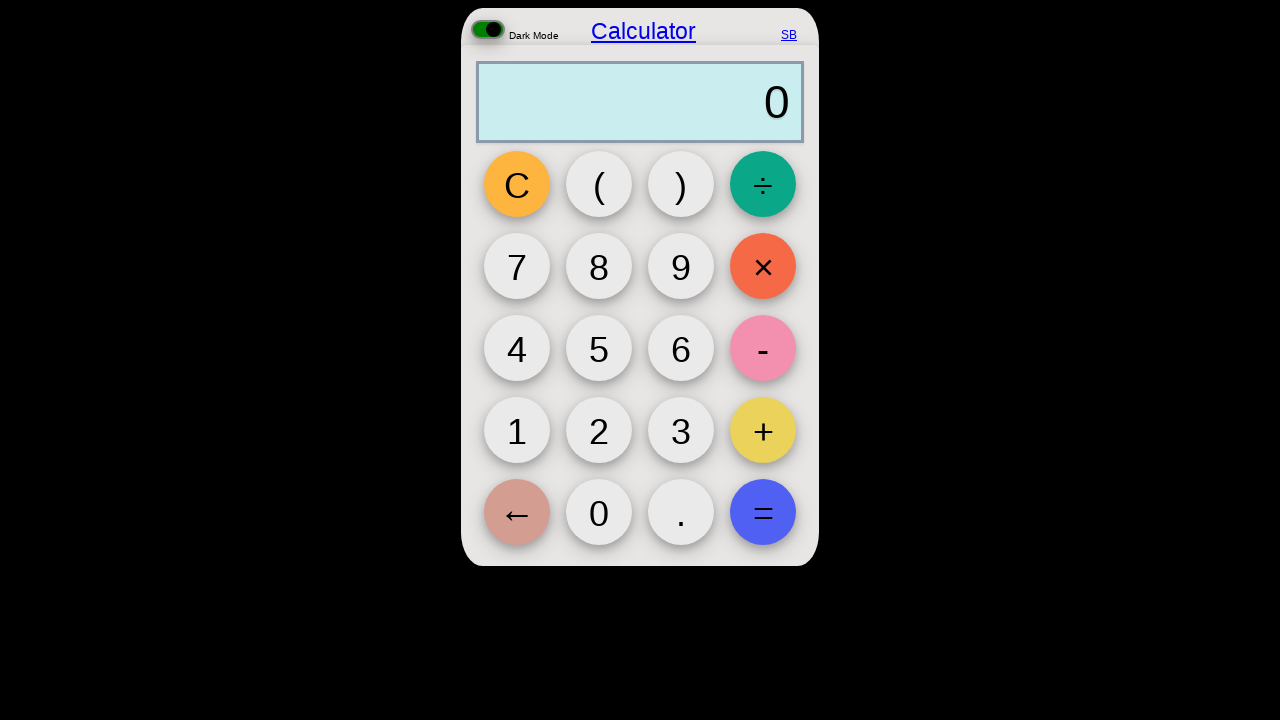

Clicked button 6 at (681, 348) on button[id="6"]
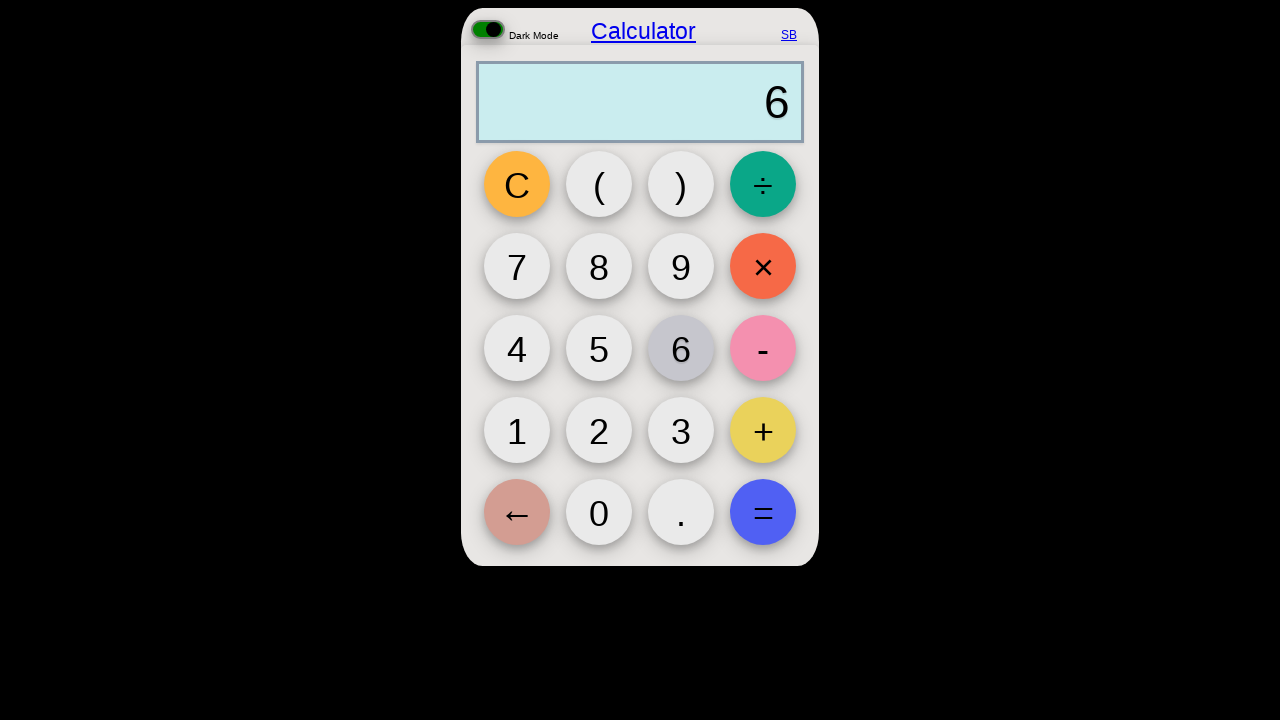

Clicked multiply operator at (763, 266) on button#multiply
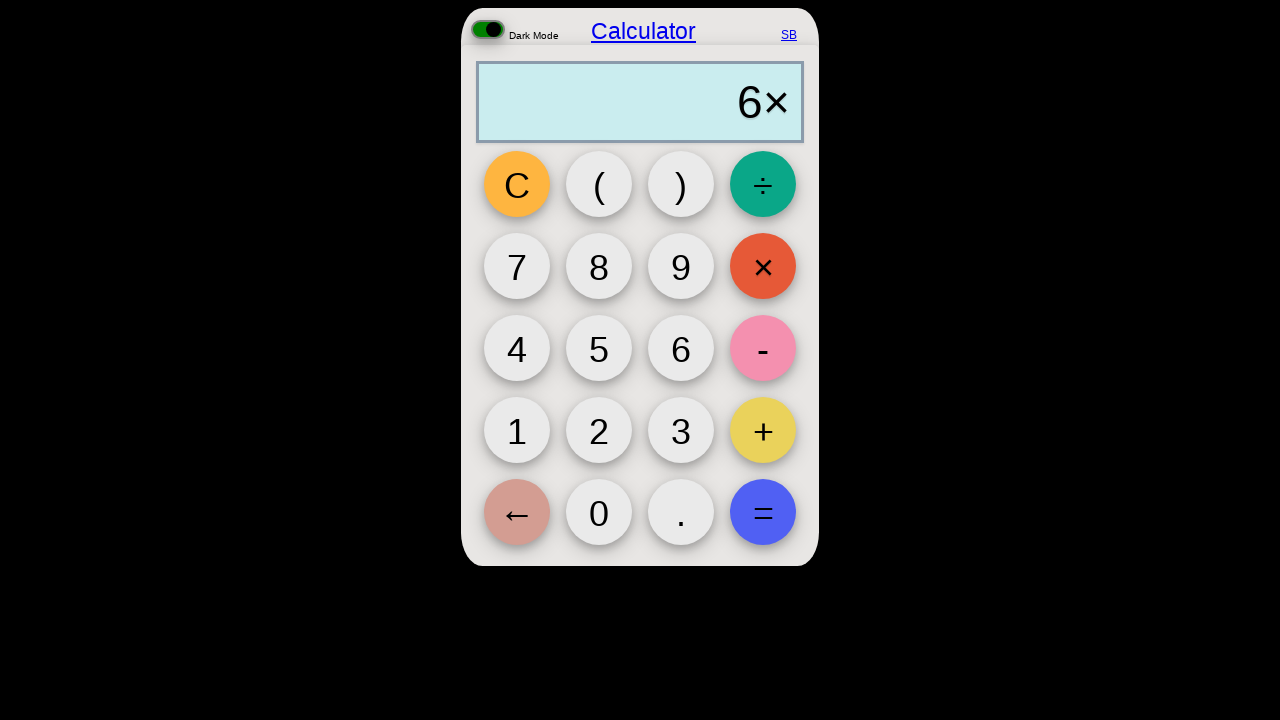

Clicked button 7 at (517, 266) on button[id="7"]
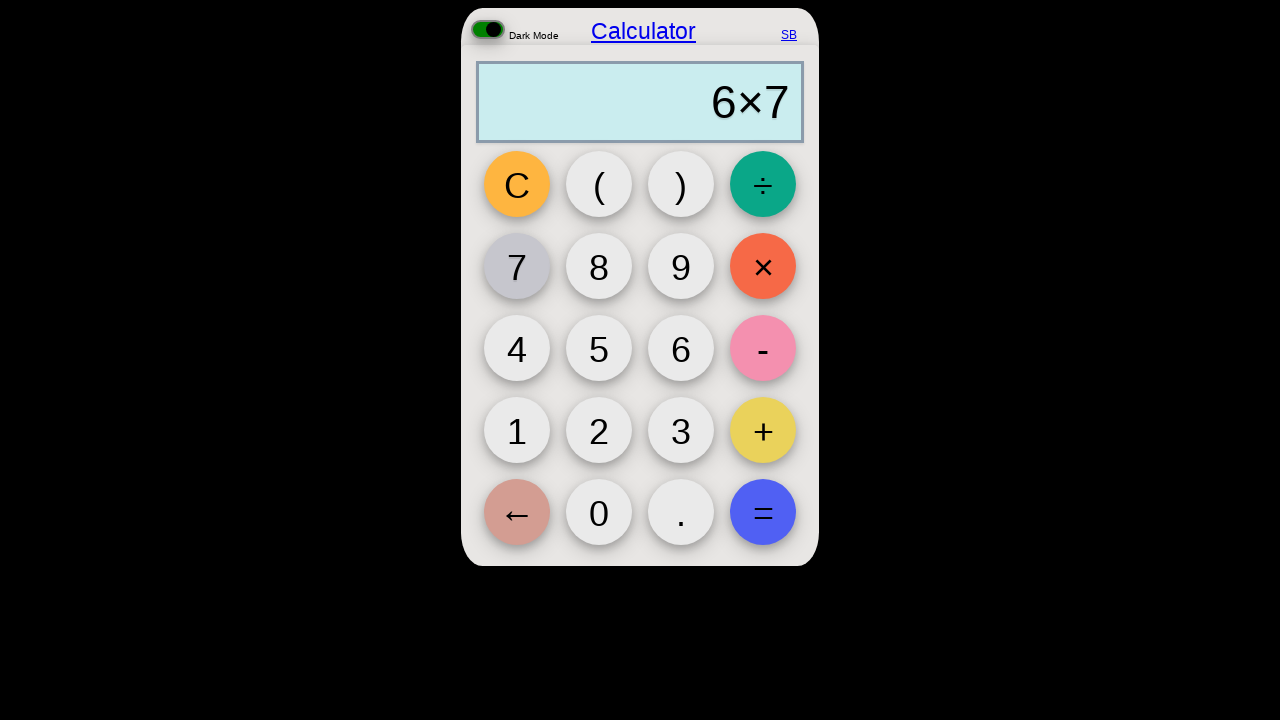

Clicked add operator at (763, 430) on button#add
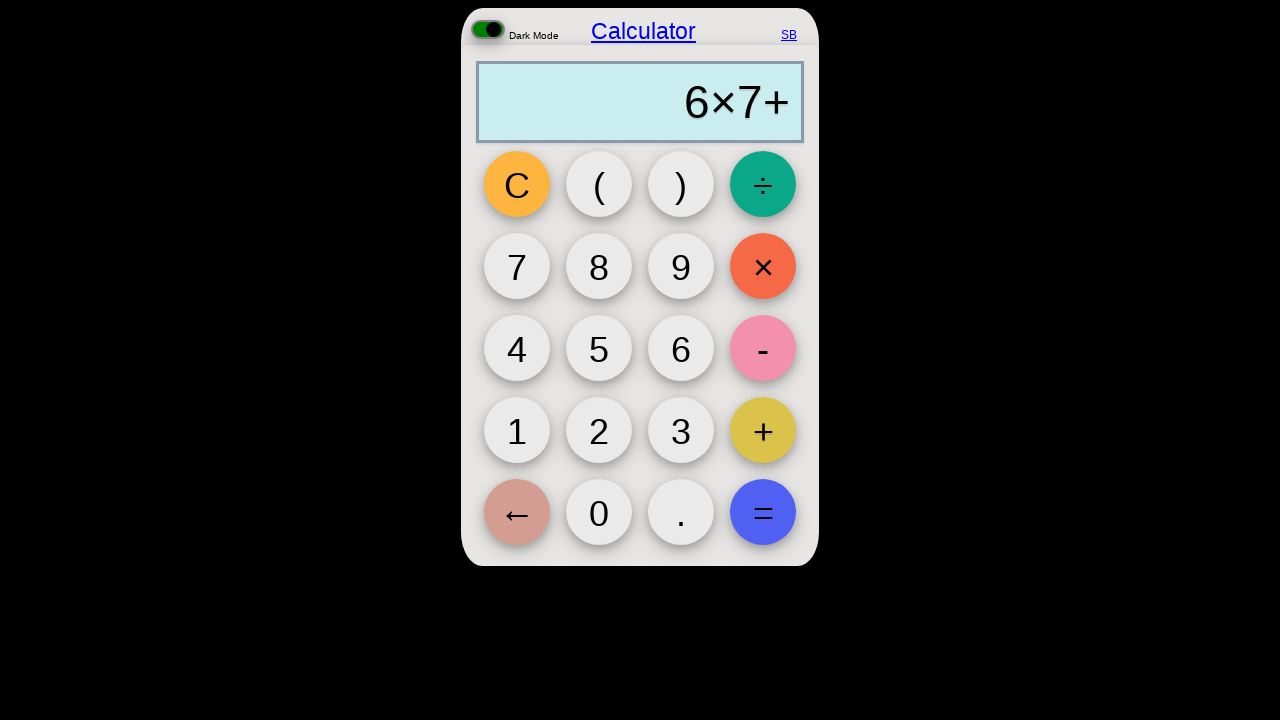

Clicked button 1 at (517, 430) on button[id="1"]
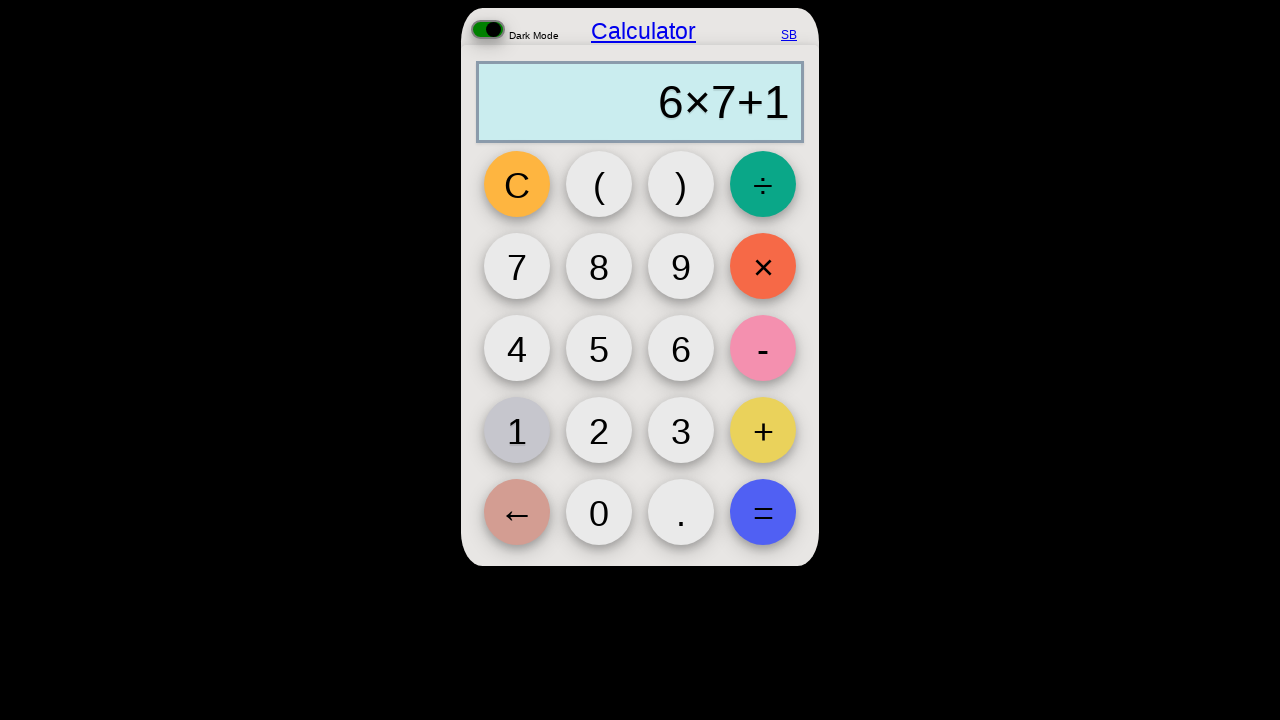

Clicked button 2 at (599, 430) on button[id="2"]
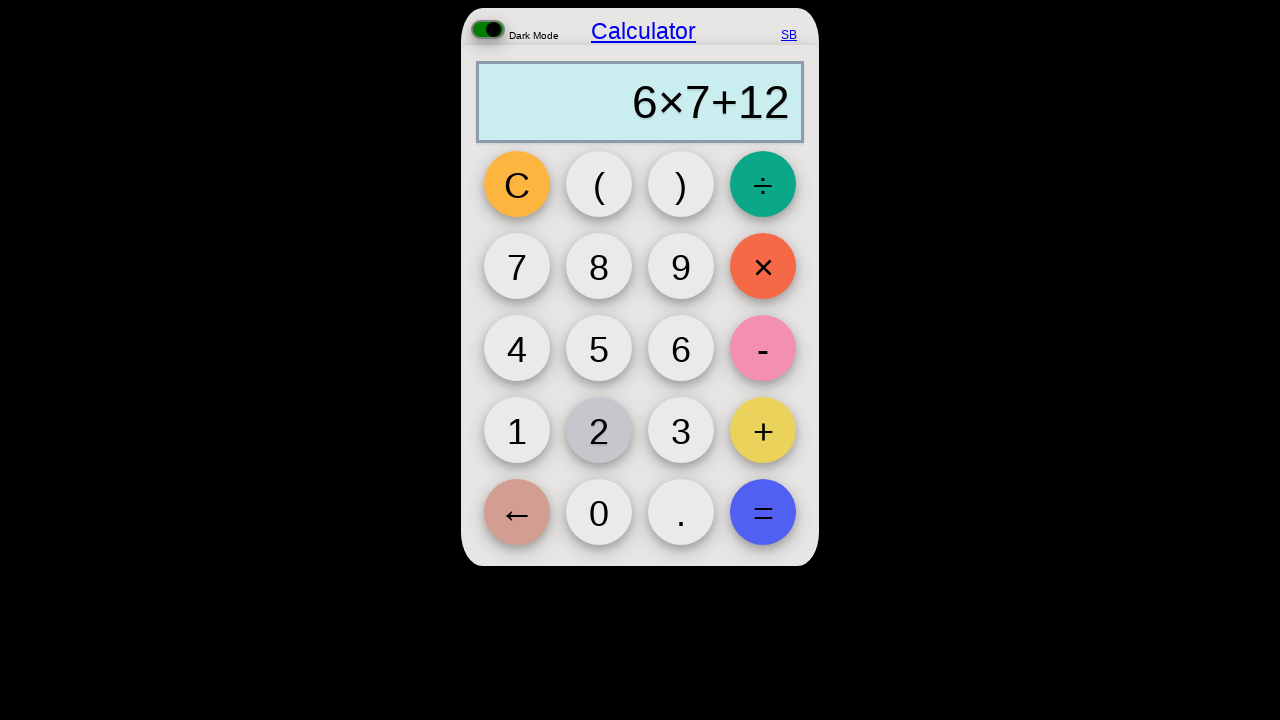

Clicked equals button to calculate result at (763, 512) on button#equal
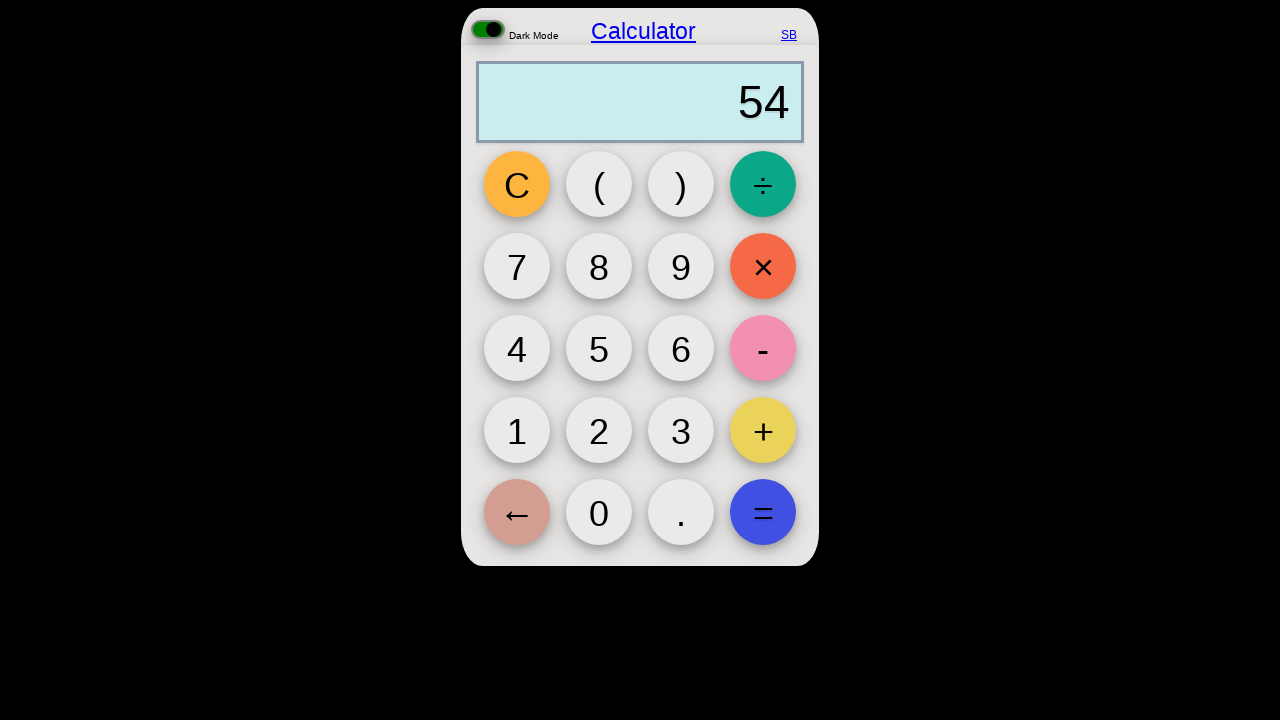

Verified calculator output equals 54
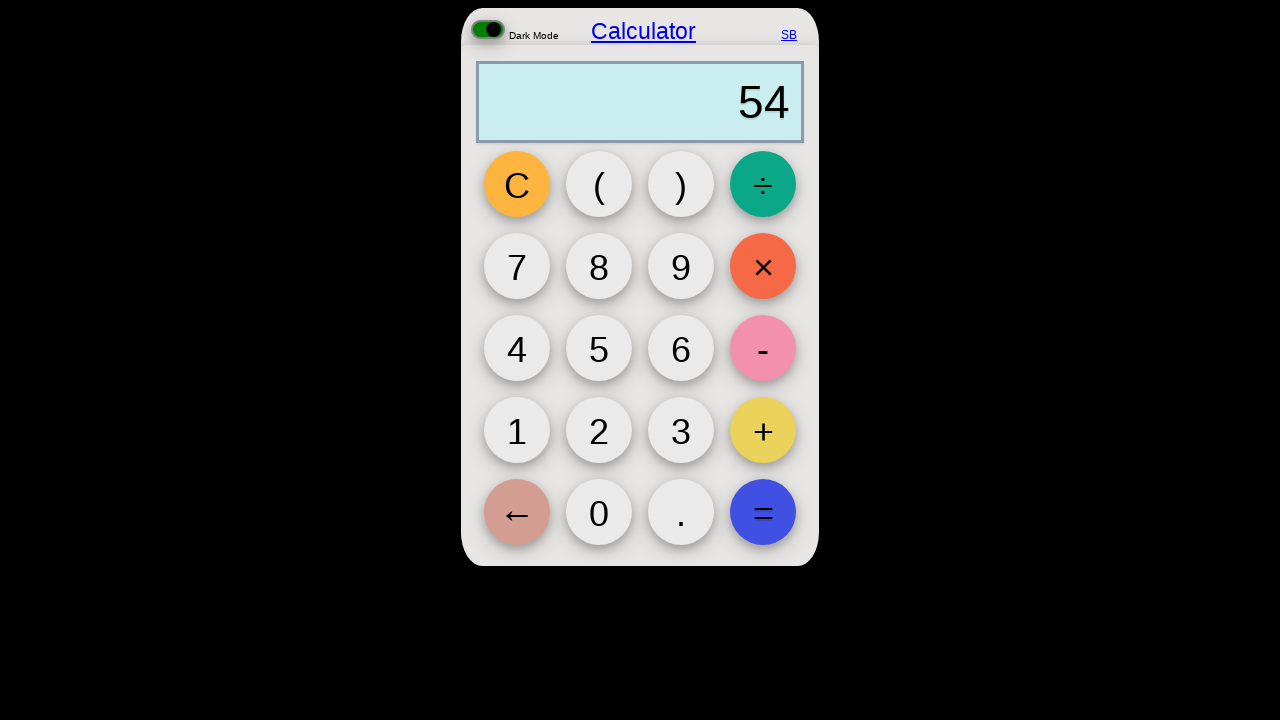

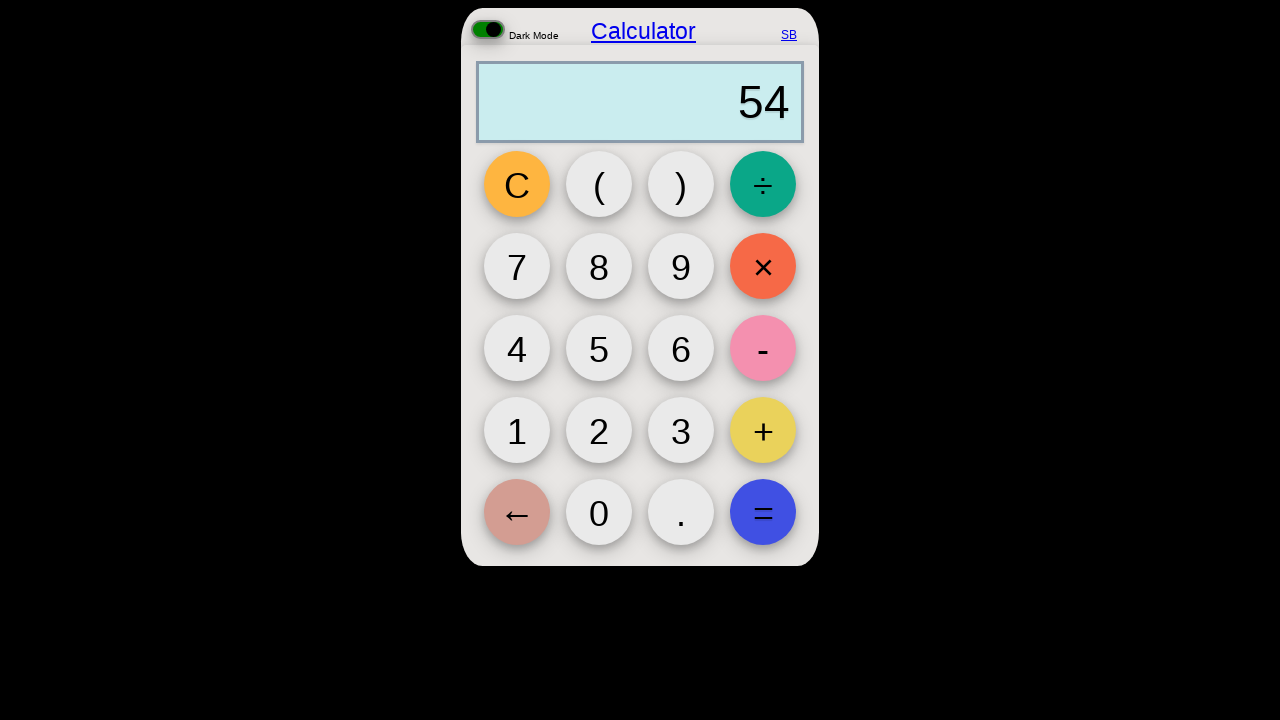